Tests handling JavaScript alert popups by switching to an iframe, clicking a button that triggers an alert, and accepting the alert dialog

Starting URL: https://www.w3schools.com/js/tryit.asp?filename=tryjs_alert

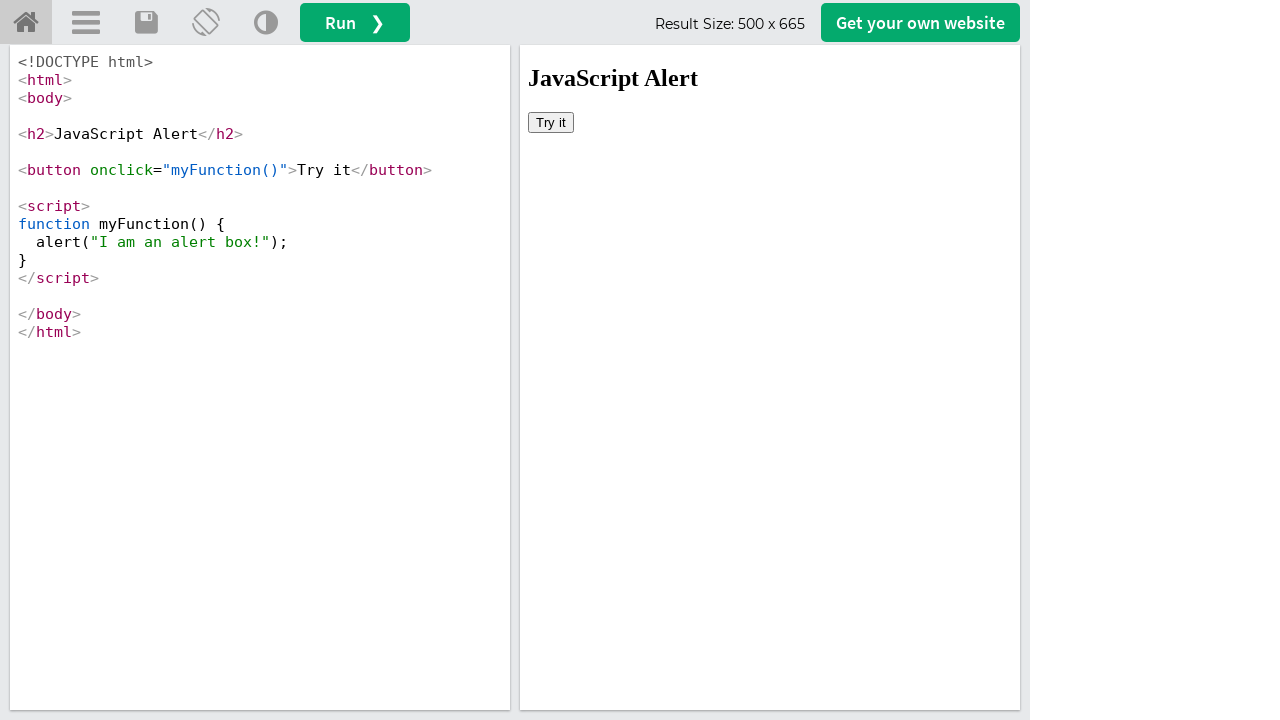

Set up dialog handler to accept alerts
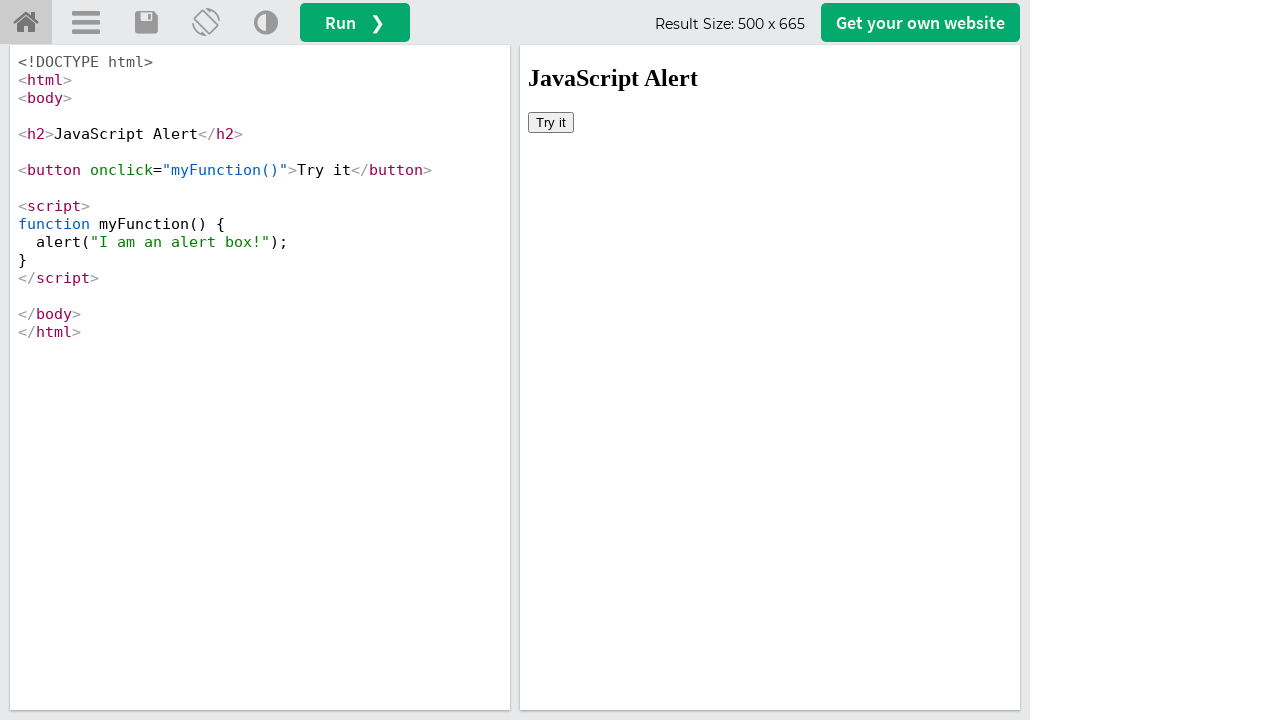

Located the first iframe containing test content
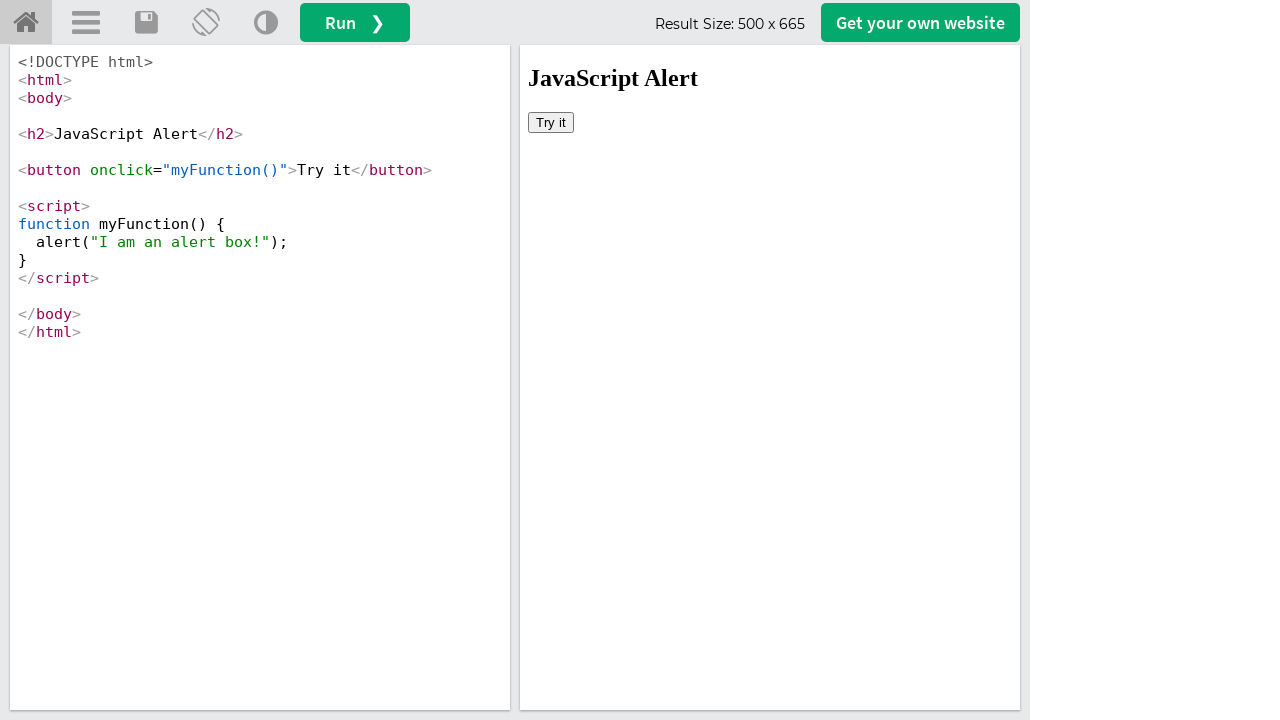

Clicked 'Try it' button to trigger JavaScript alert popup at (551, 122) on iframe >> nth=0 >> internal:control=enter-frame >> button:text('Try it')
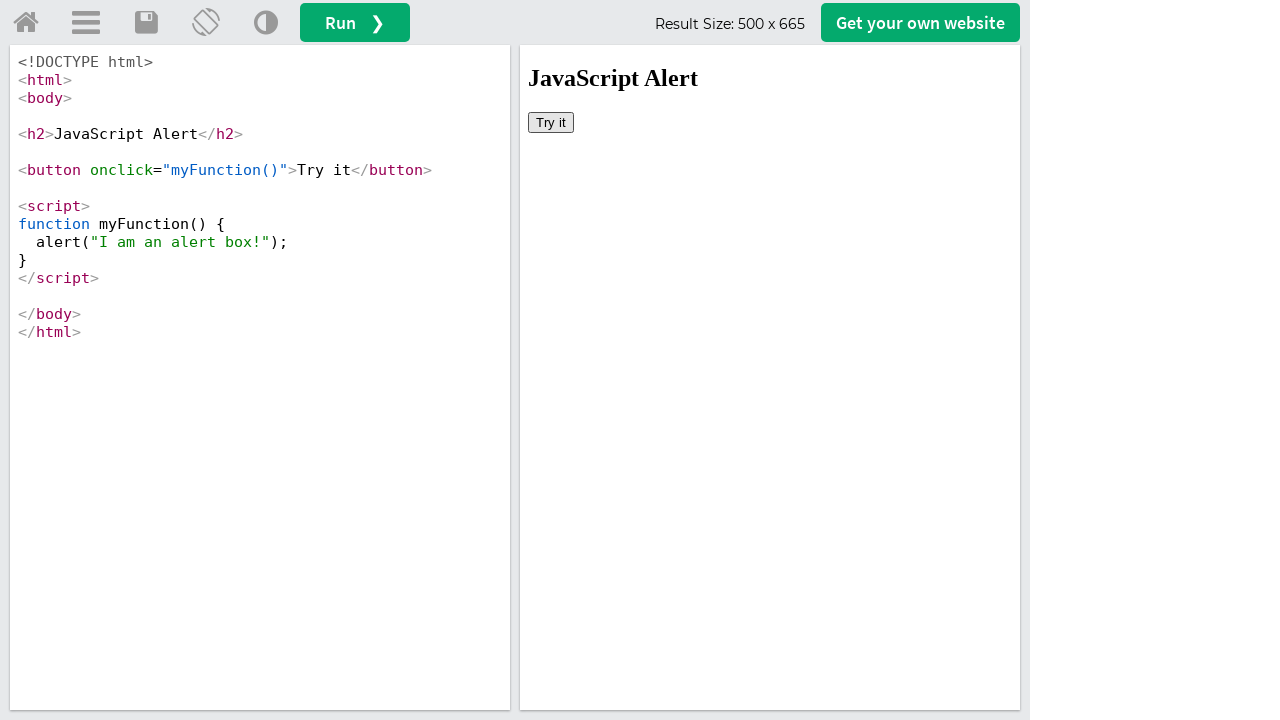

Waited for alert dialog to be processed and accepted
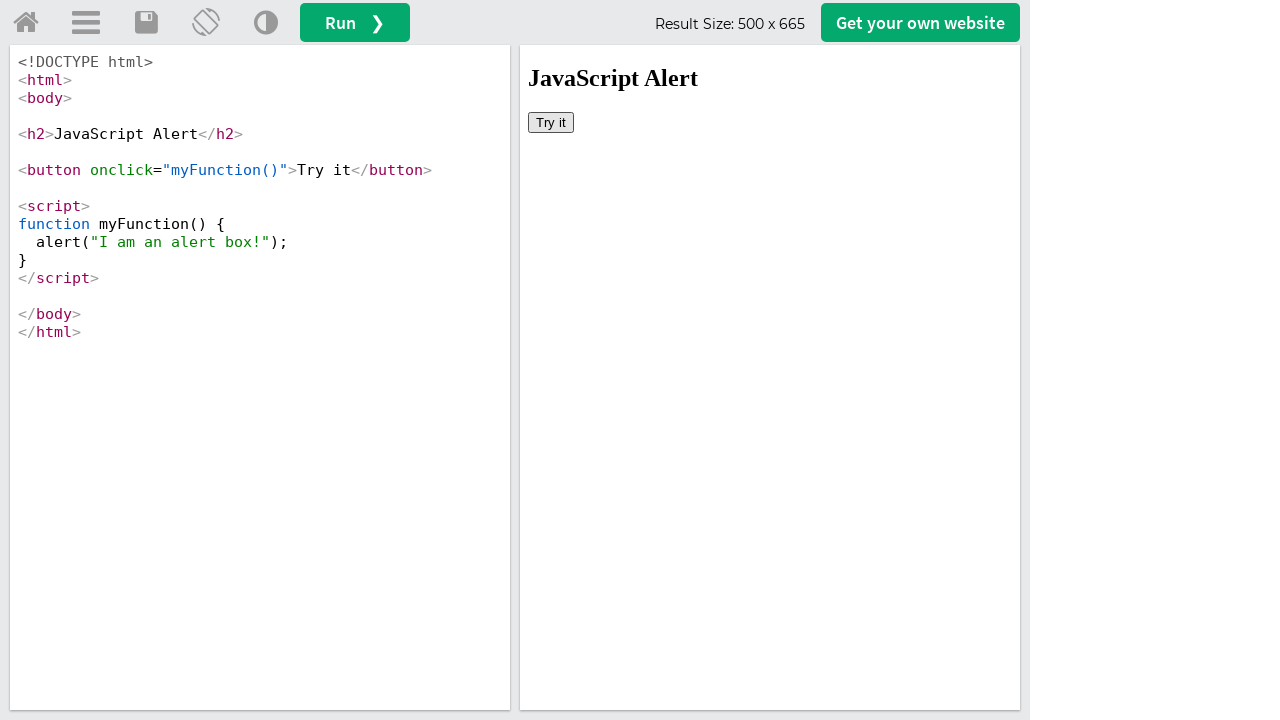

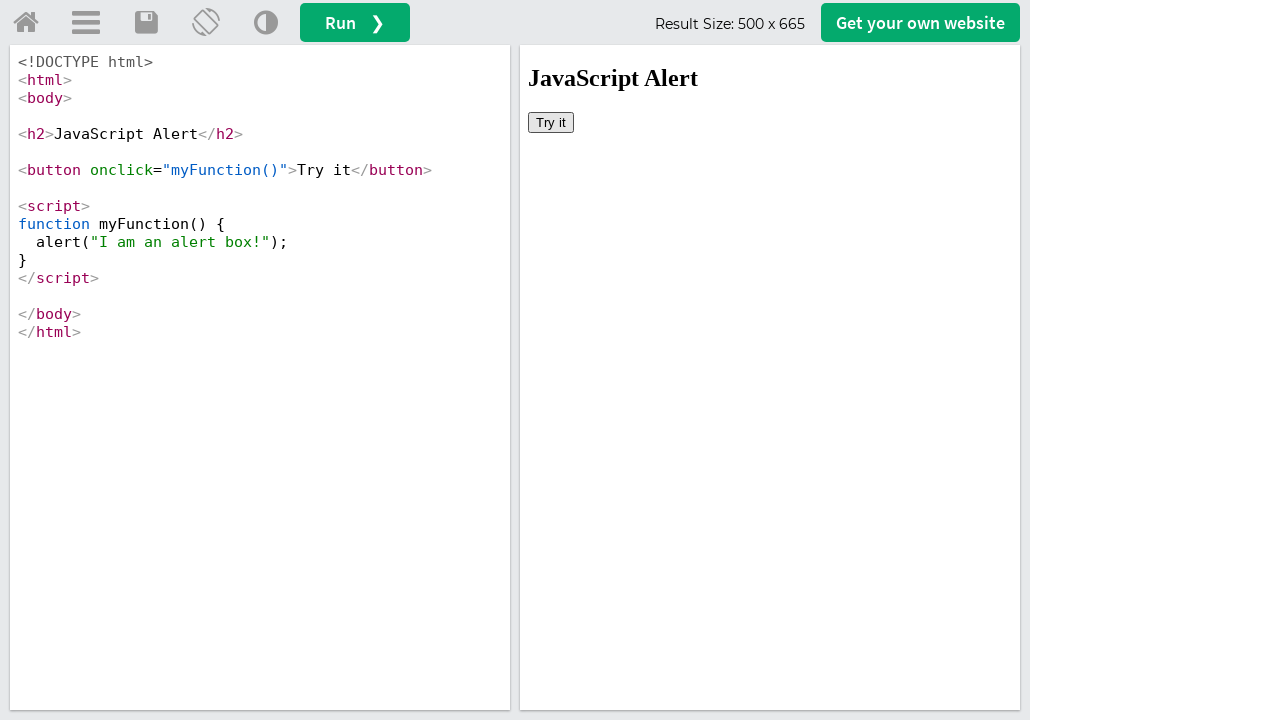